Tests that clicking the ICE CREAM tab navigates to the ice cream page and waits for content to load

Starting URL: https://is-218-final-pi.vercel.app/

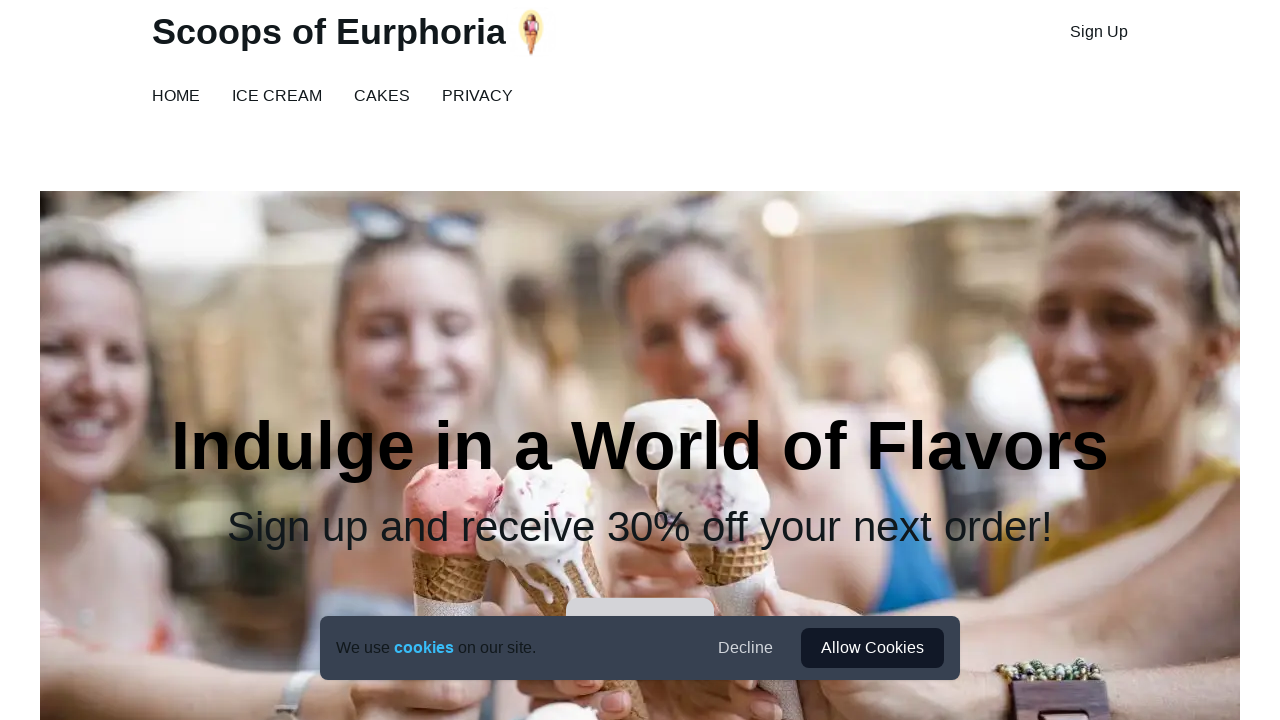

Clicked on ICE CREAM tab at (277, 96) on text=ICE CREAM
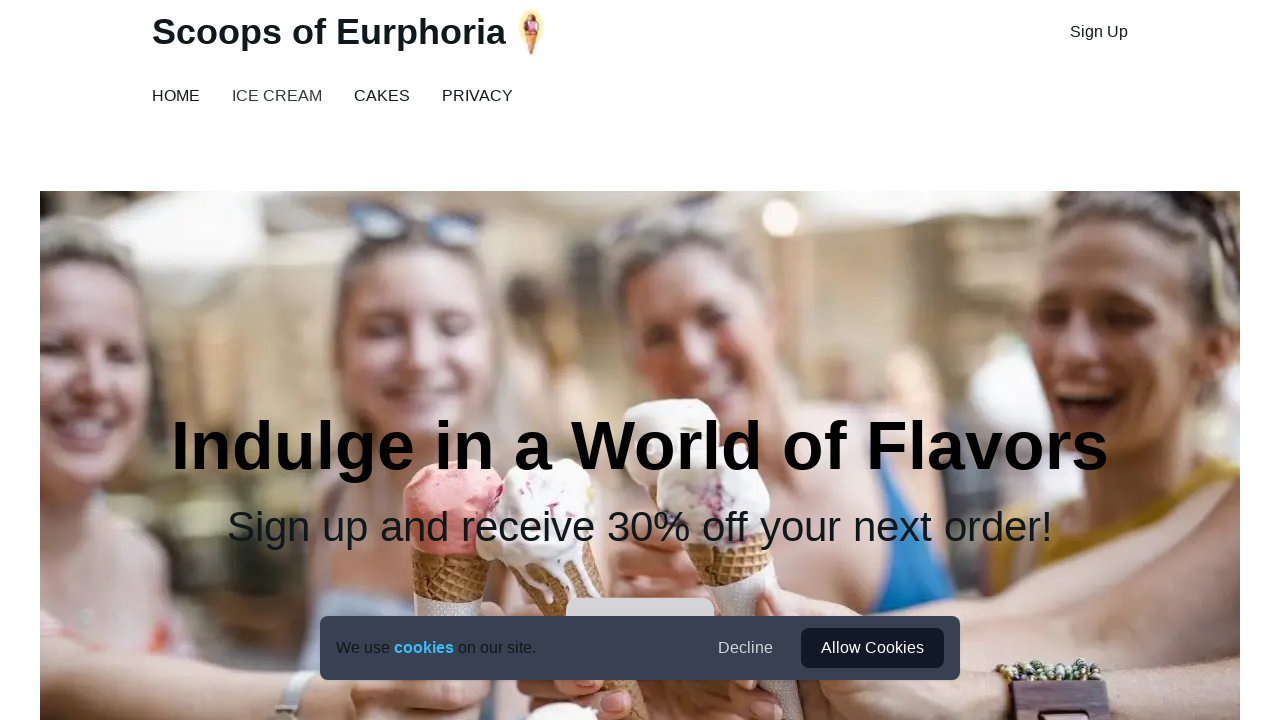

Ice cream page content loaded successfully
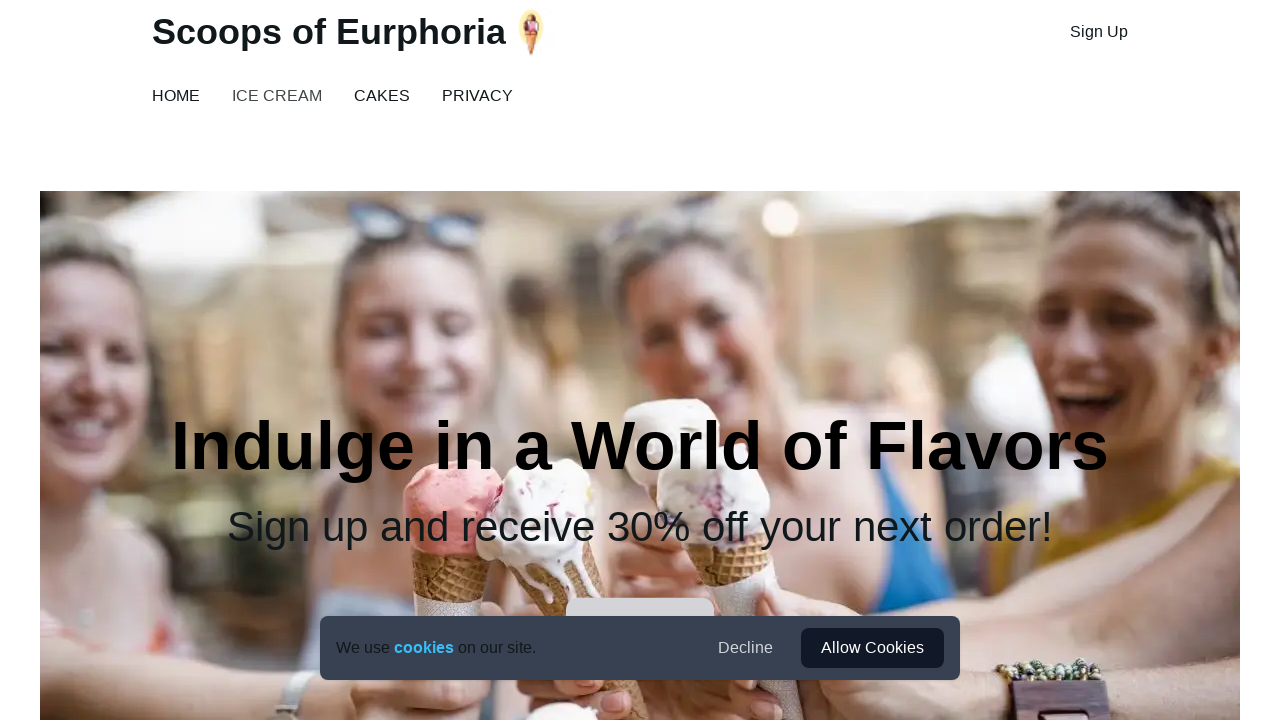

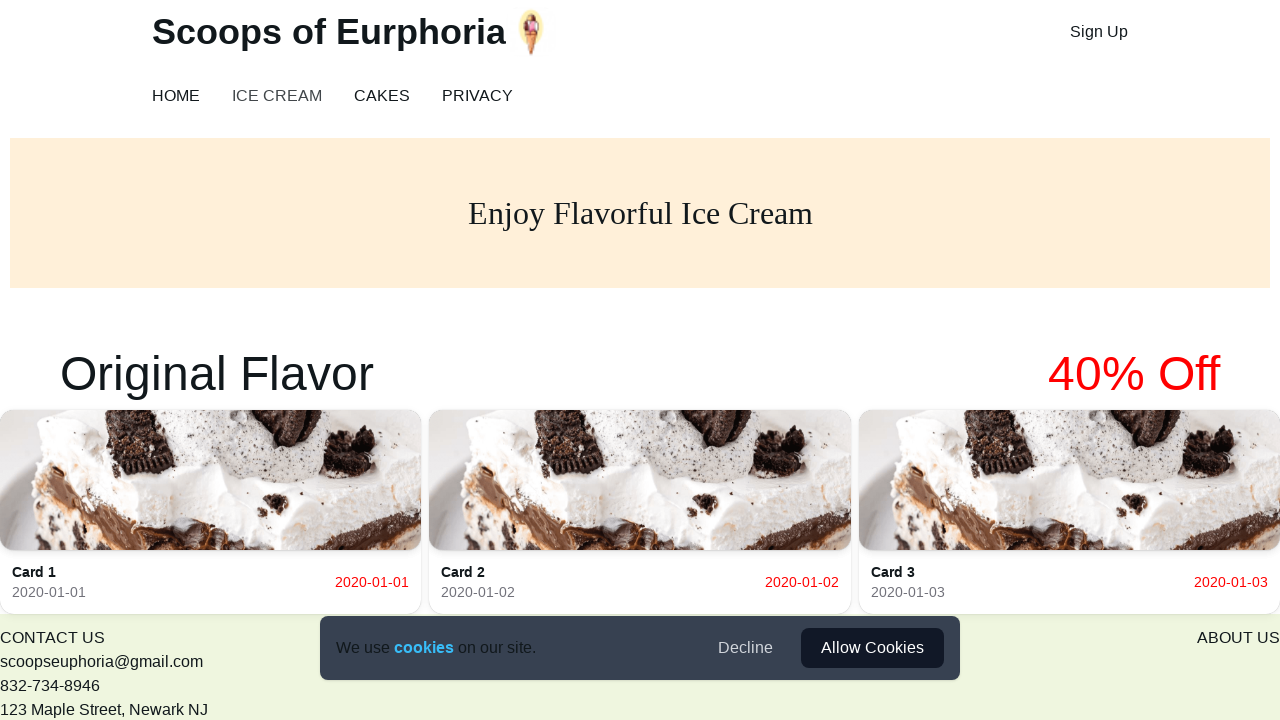